Tests progress bar functionality by starting the progress, waiting for completion, and clicking the reset button

Starting URL: https://demoqa.com/progress-bar

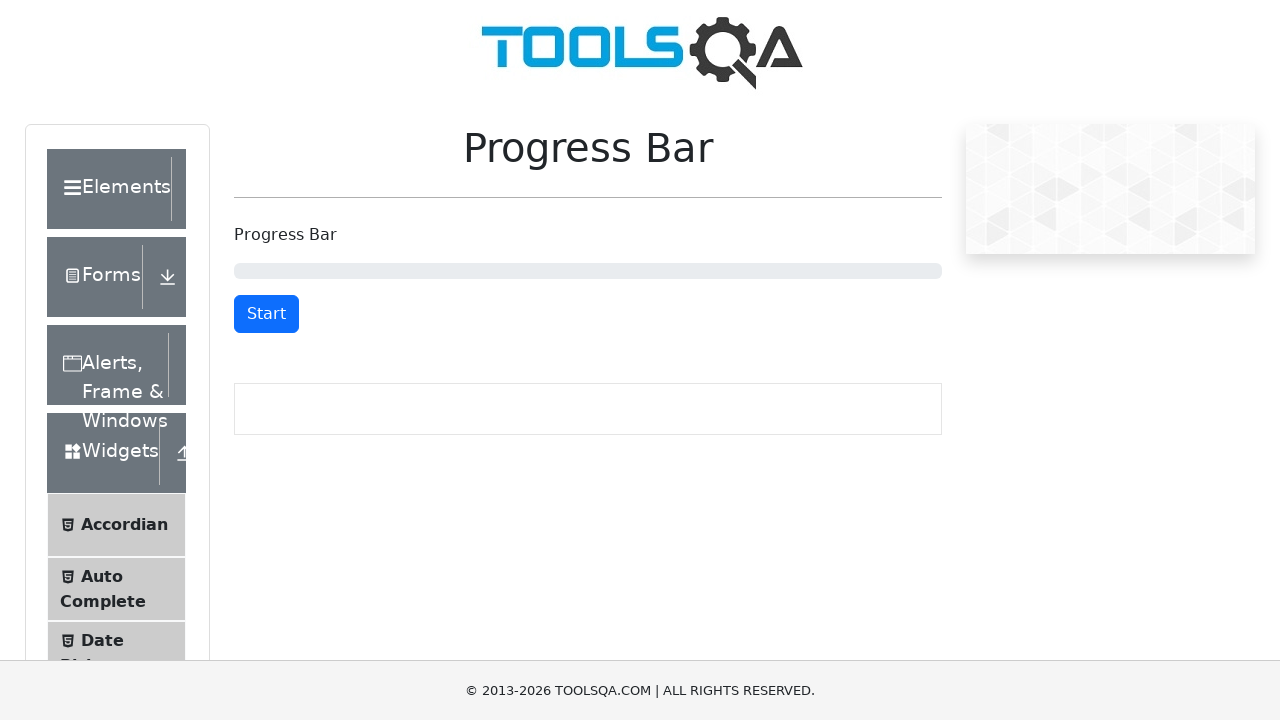

Clicked start button to begin progress bar at (266, 314) on #startStopButton
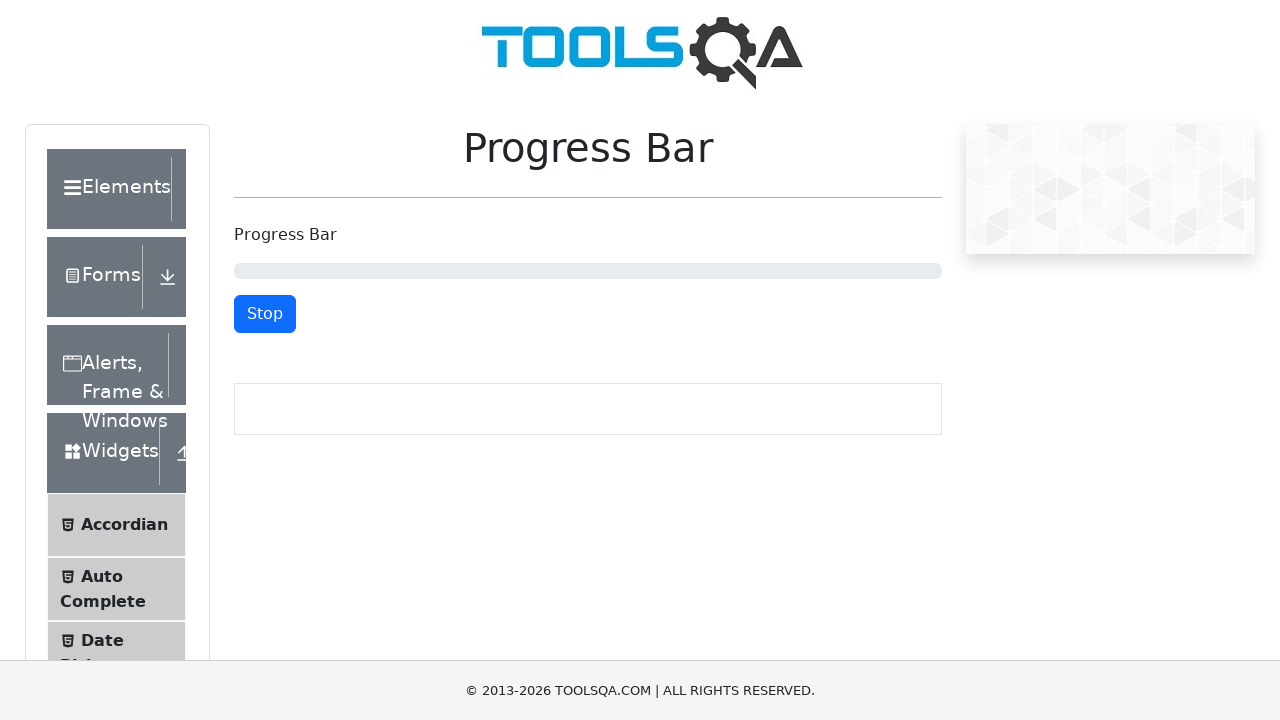

Progress bar completed and reset button became visible
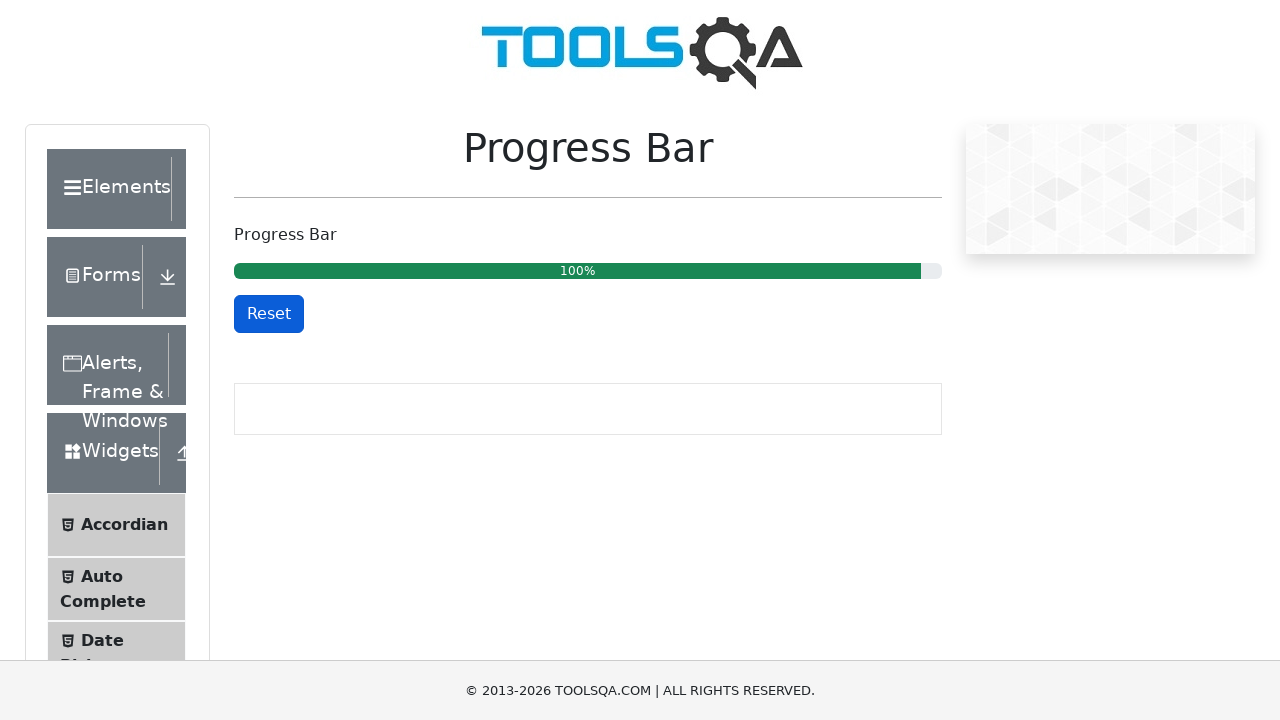

Clicked reset button to reset progress bar at (269, 314) on #resetButton
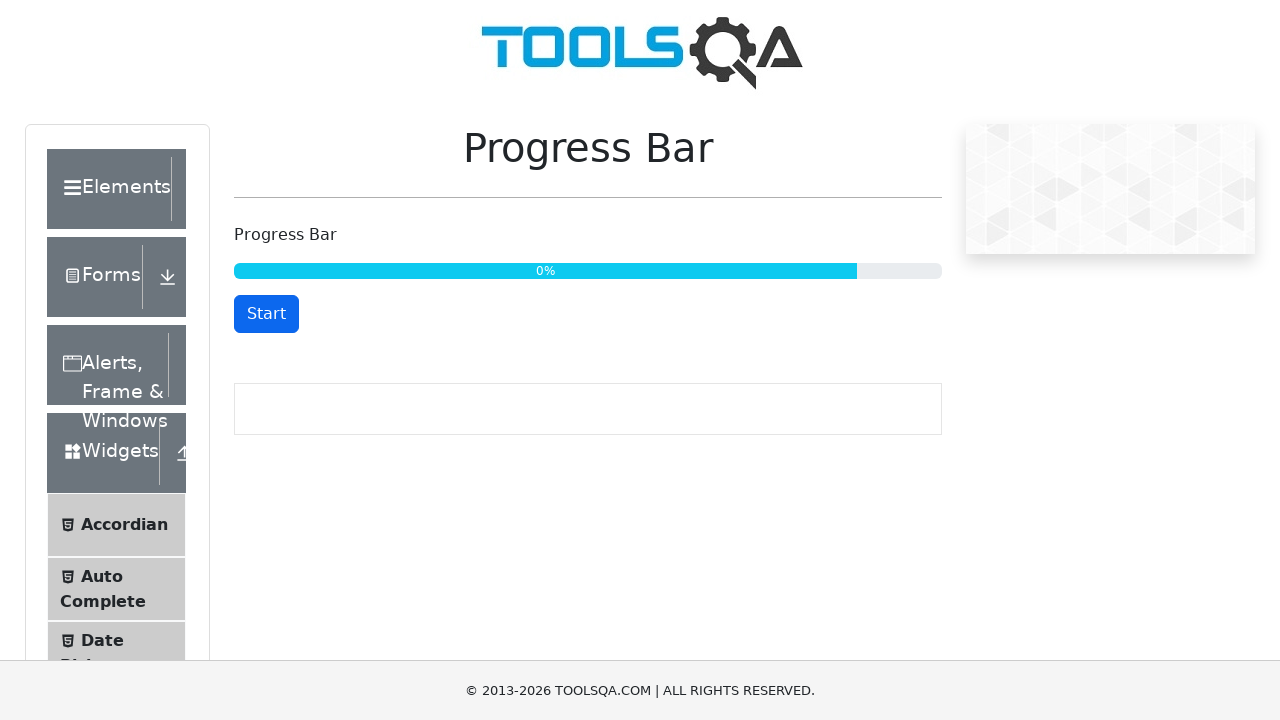

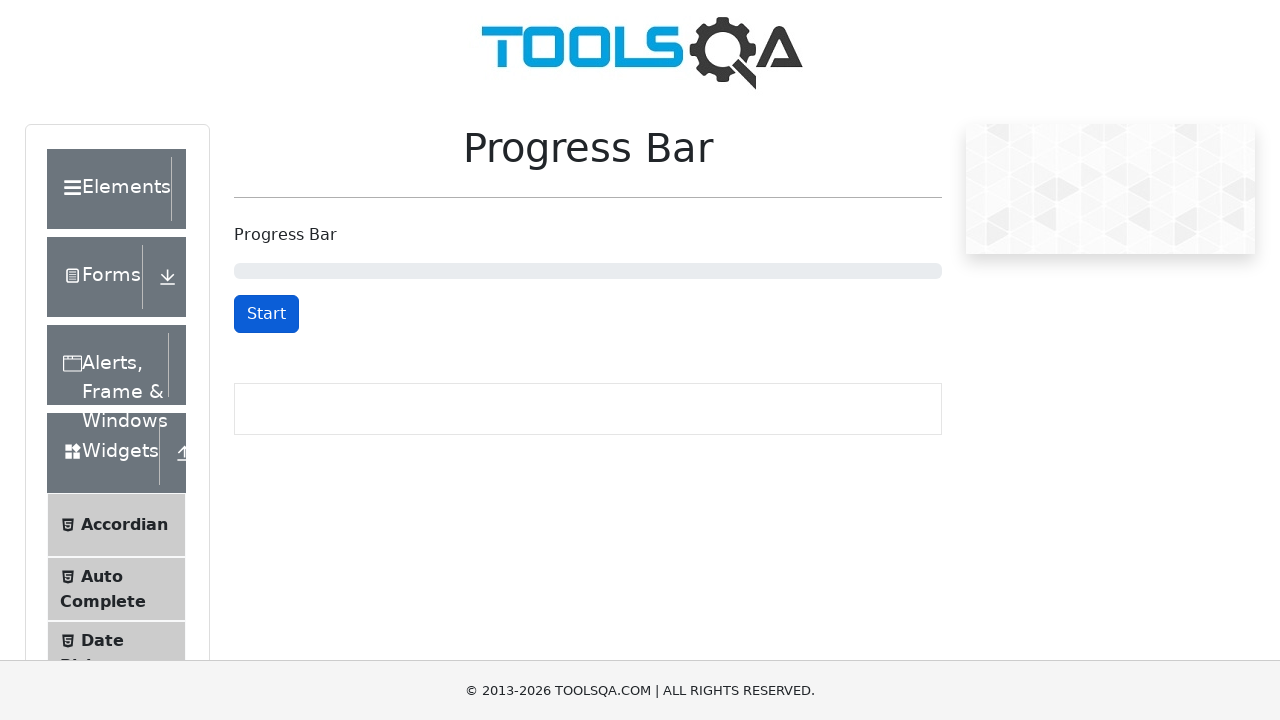